Tests e-commerce flow by adding a product to cart and proceeding to checkout

Starting URL: https://rahulshettyacademy.com/angularpractice/shop

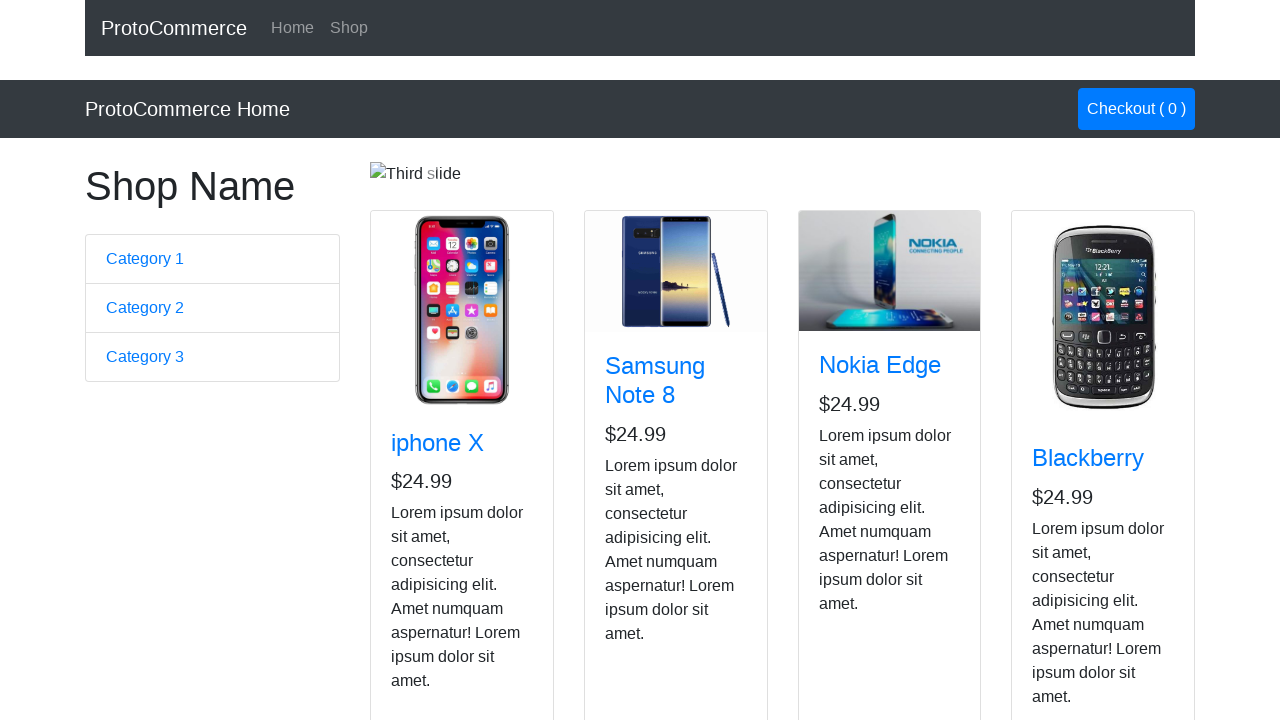

Clicked add to cart button for first product at (427, 528) on app-card:first-child button
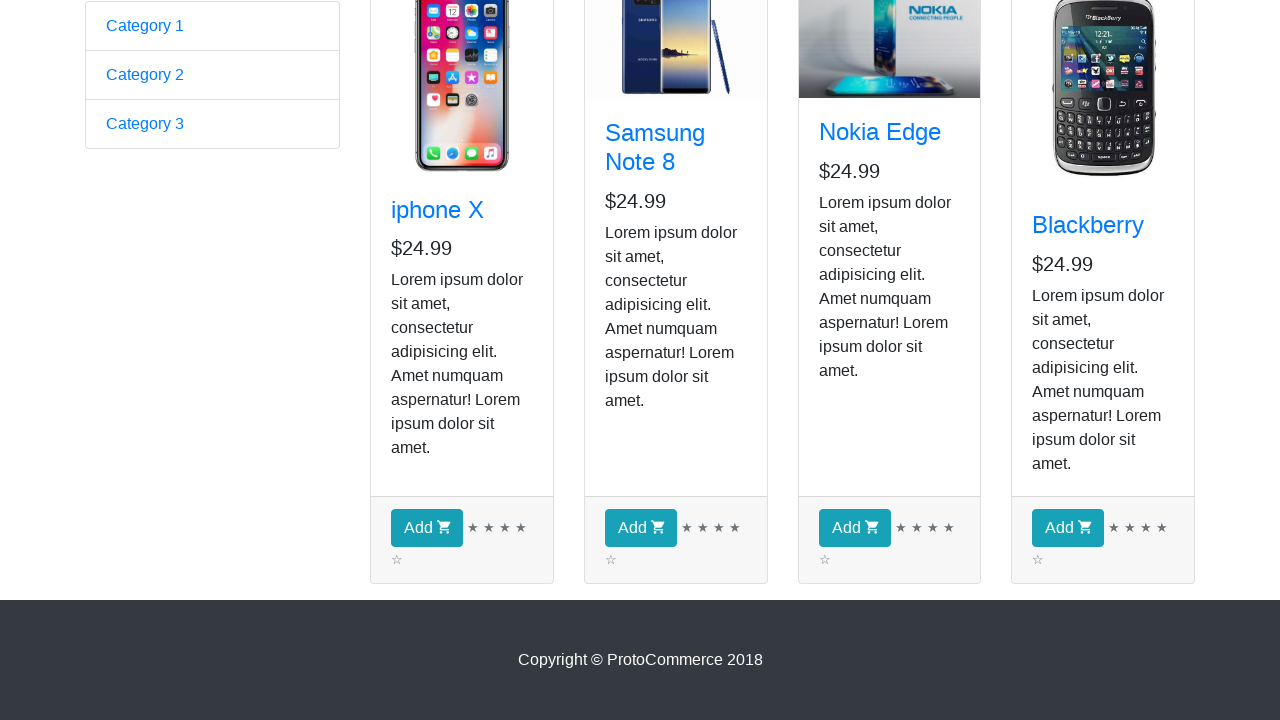

Cart button appeared in navigation
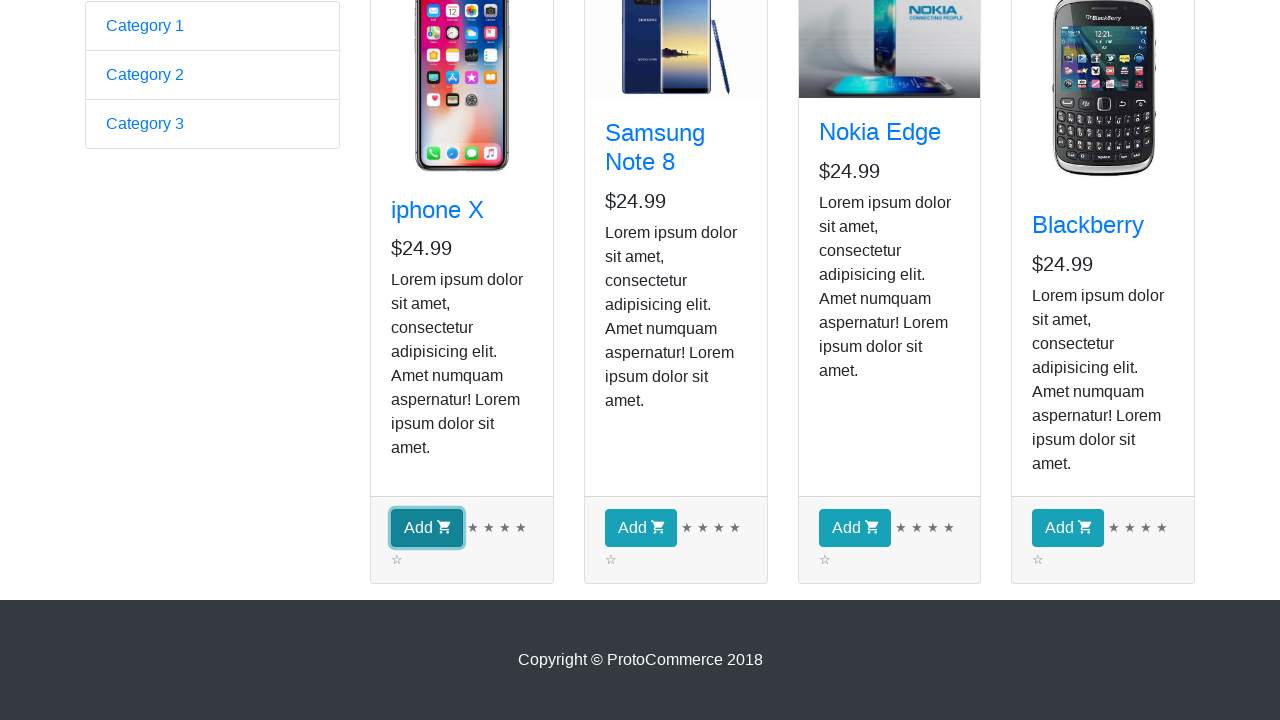

Clicked cart button to view cart at (1136, 109) on a.nav-link.btn.btn-primary
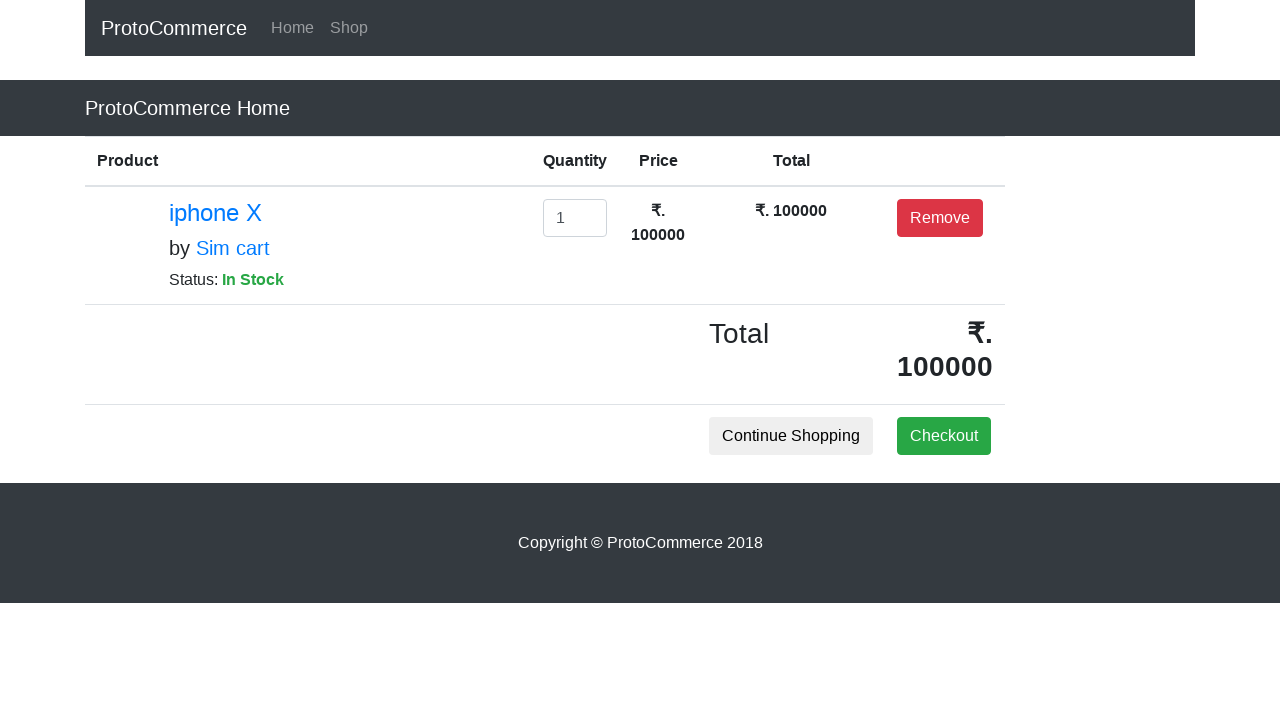

Clicked checkout button to proceed to checkout at (944, 436) on button:has-text('Checkout')
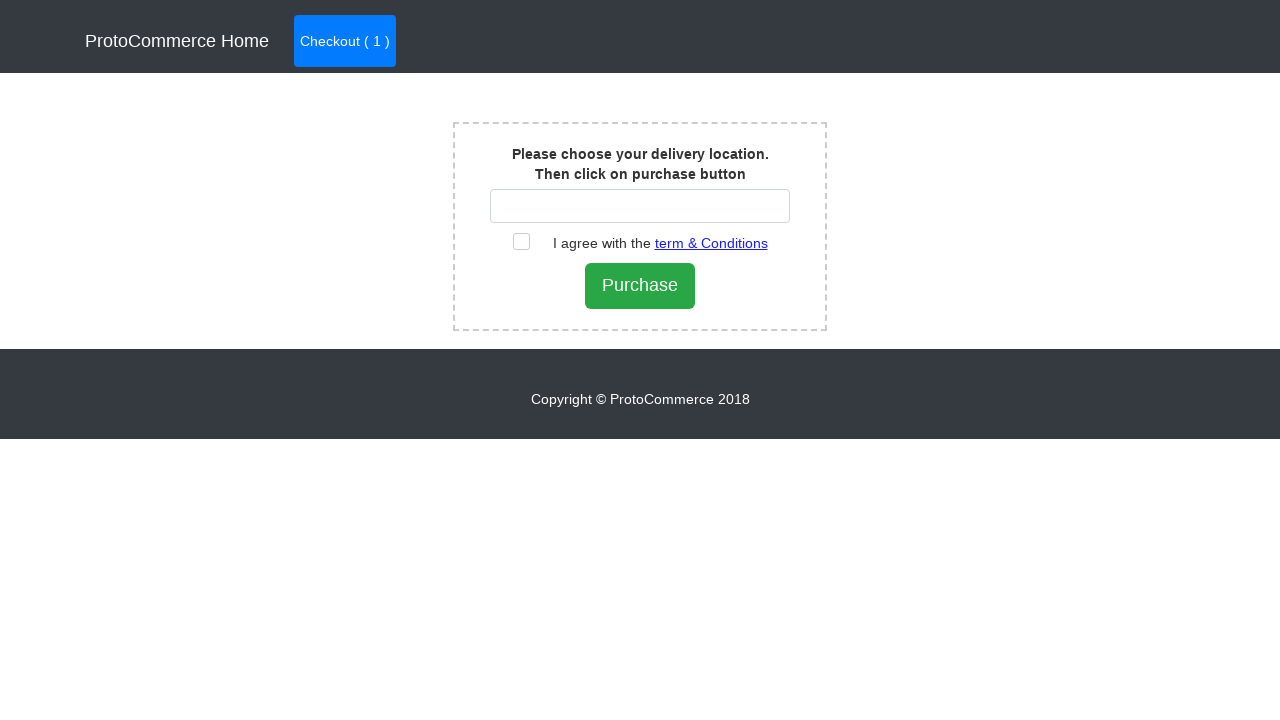

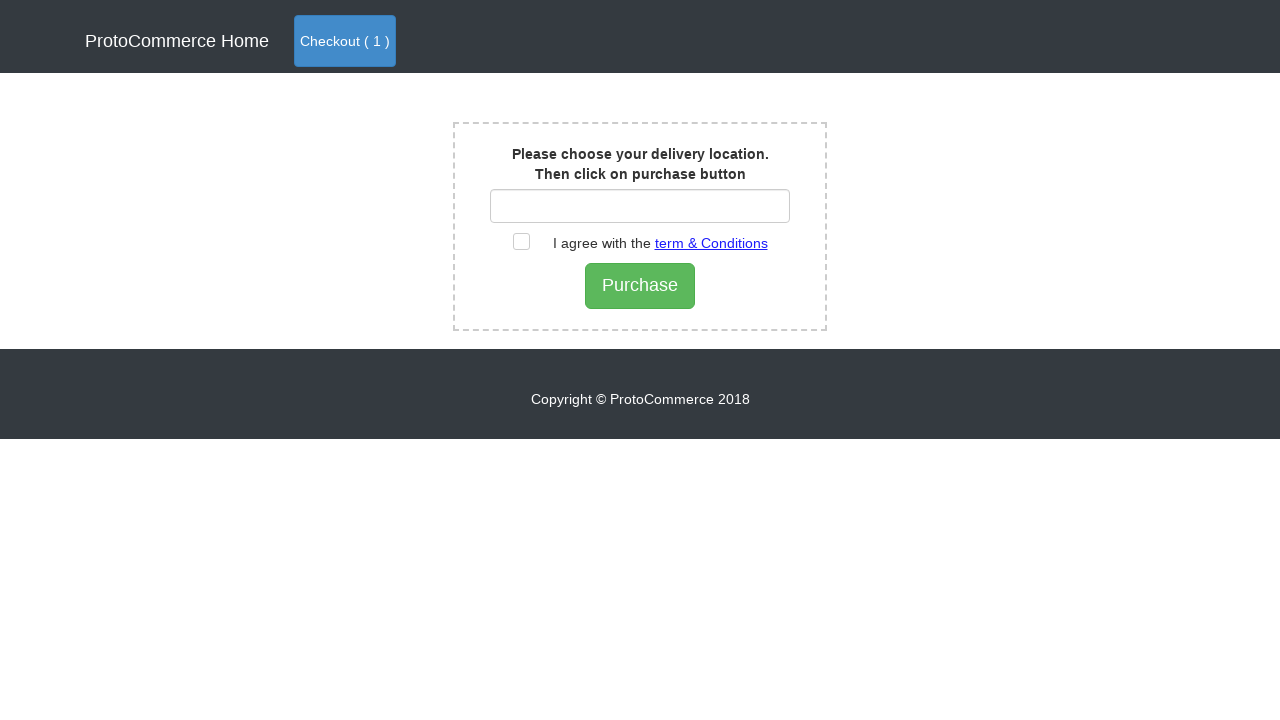